Tests JavaScript prompt alert functionality by clicking a button that triggers a prompt, entering text into the prompt, and accepting it

Starting URL: https://demoqa.com/alerts

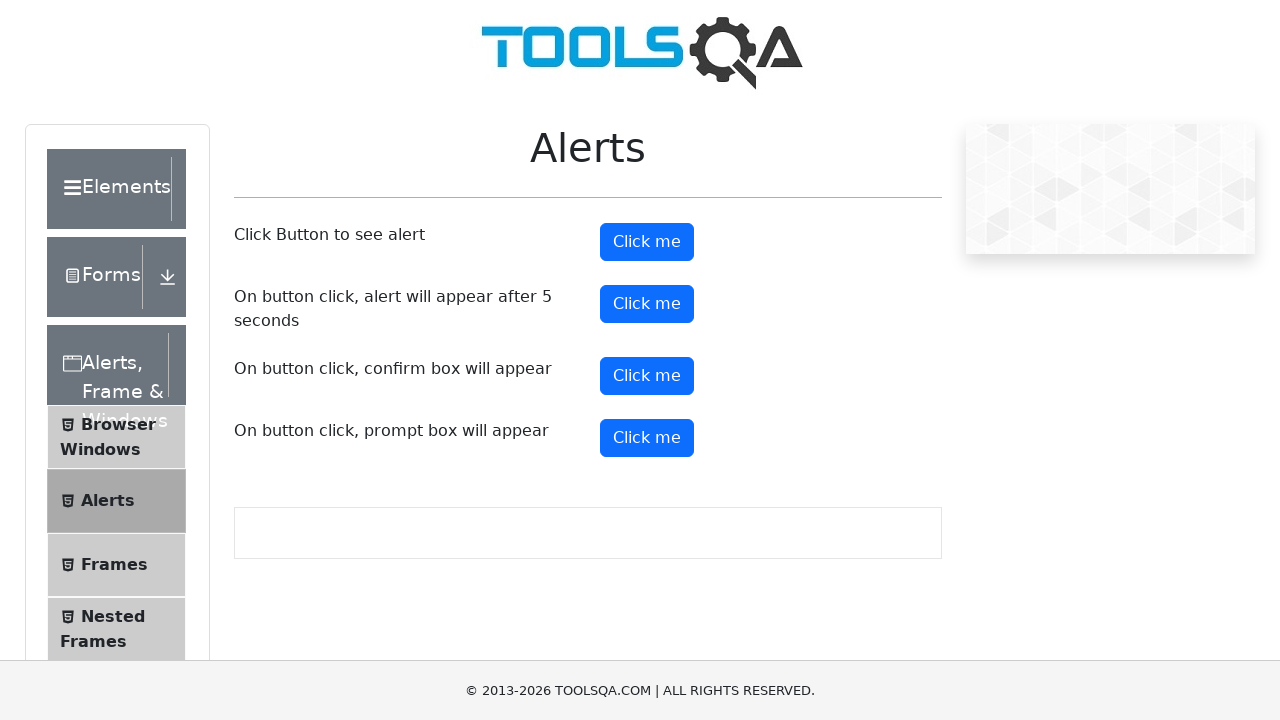

Clicked the prompt button to trigger JavaScript prompt alert at (647, 438) on button#promtButton
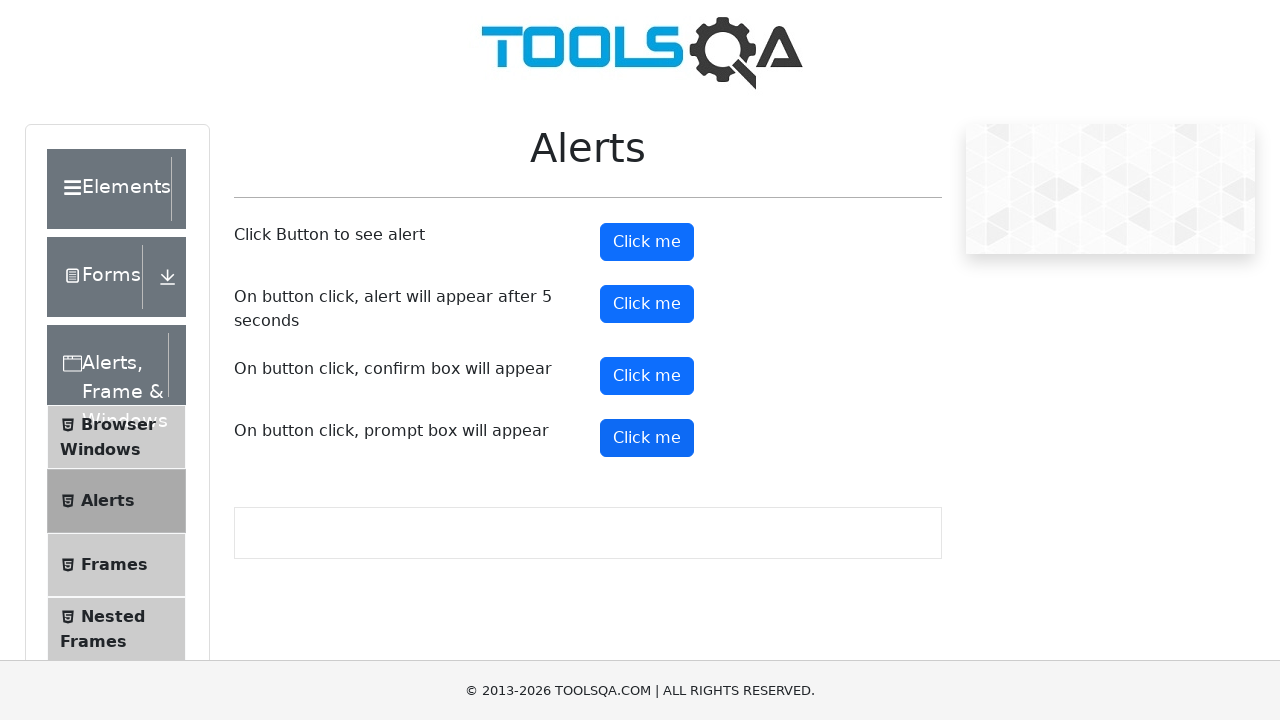

Set up dialog handler to accept prompt with 'test data'
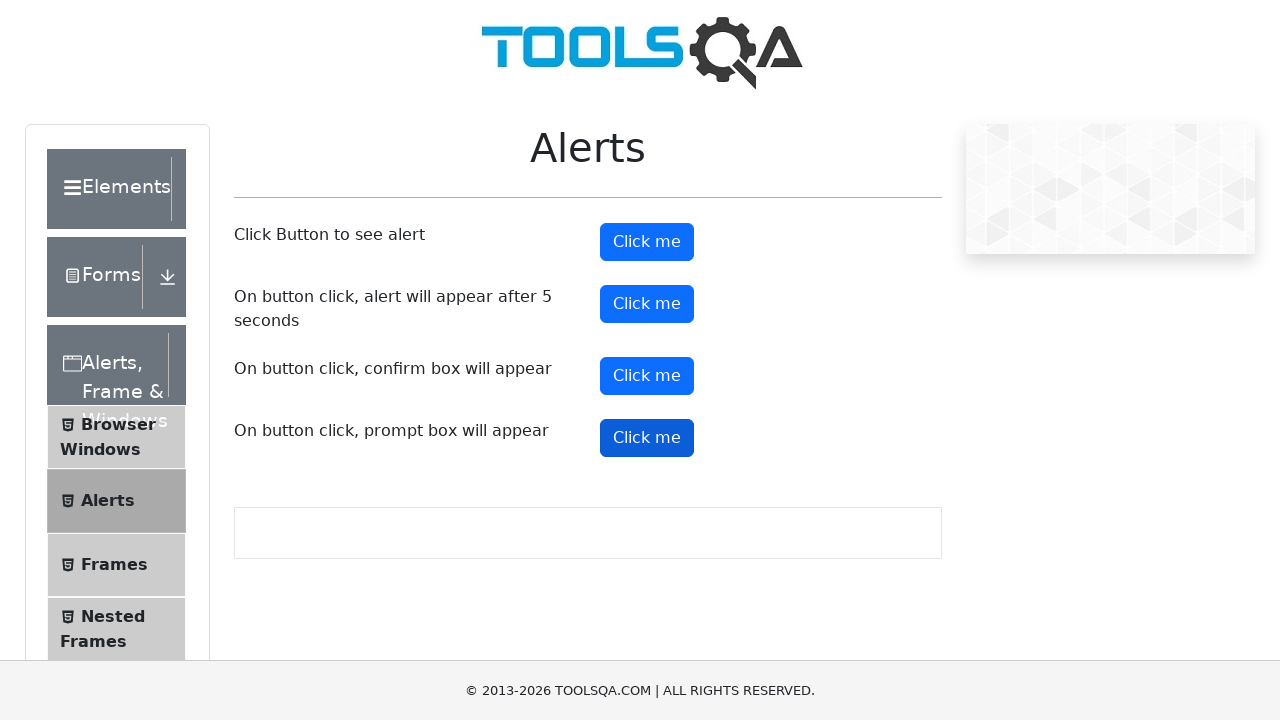

Clicked the prompt button again to trigger the prompt with handler active at (647, 438) on button#promtButton
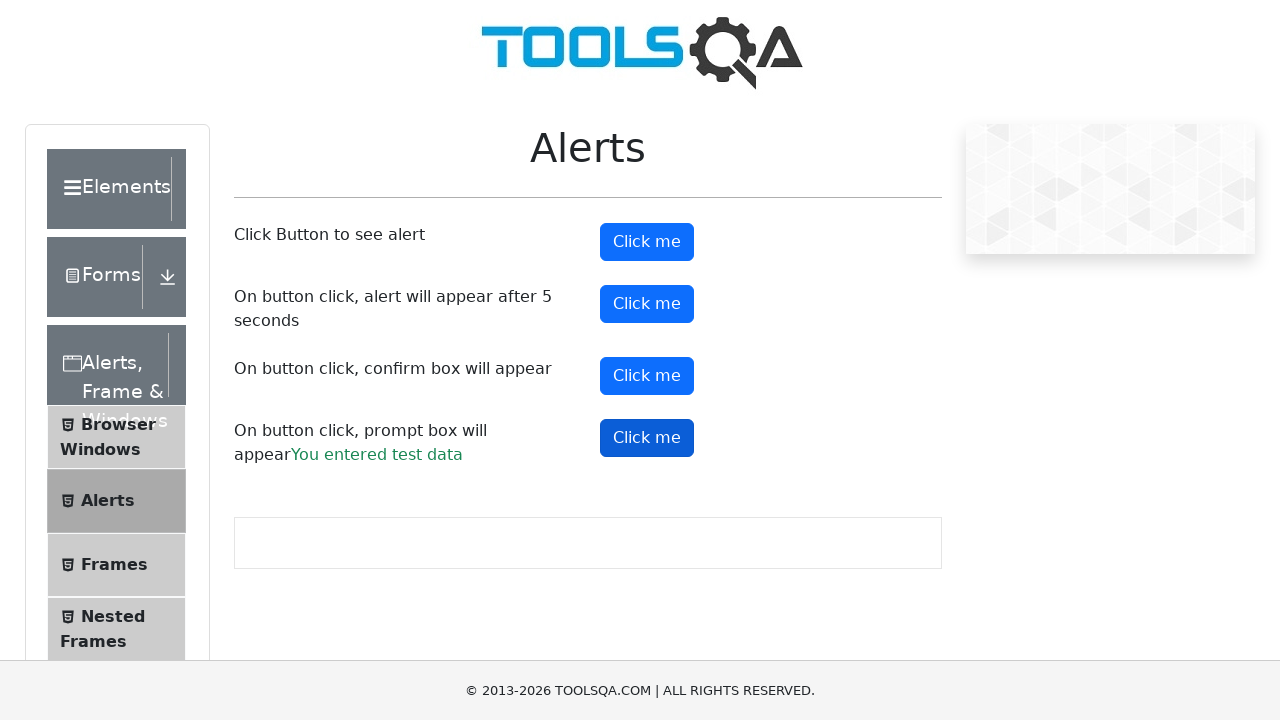

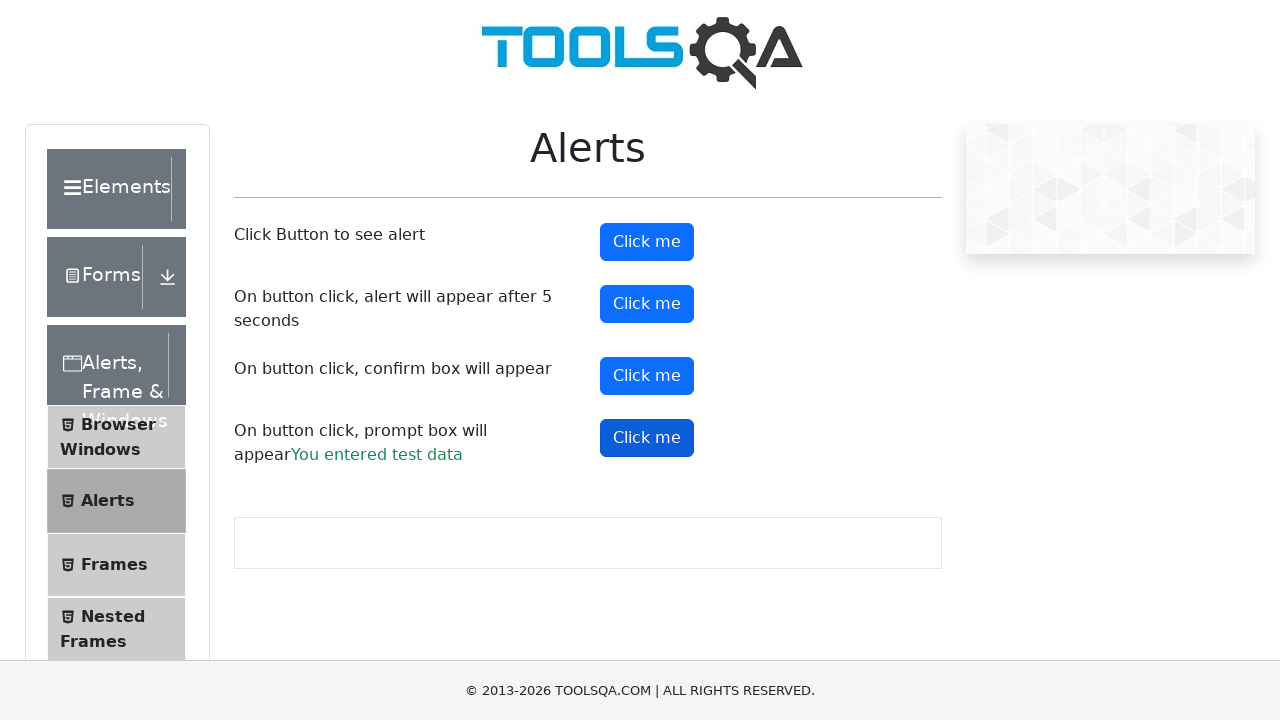